Tests the forgot password functionality by clicking the forgot password link on the login page and entering a username to initiate password recovery.

Starting URL: https://opensource-demo.orangehrmlive.com/web/index.php/auth/login

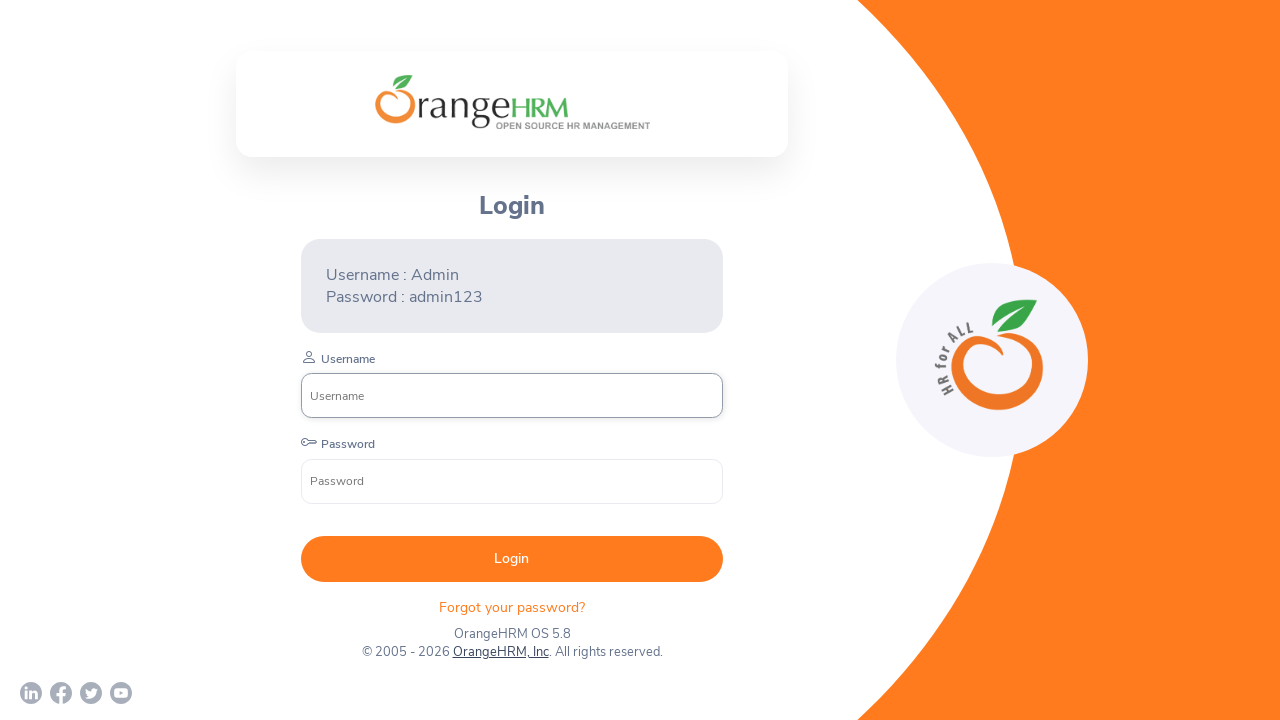

Located forgot password link on login page
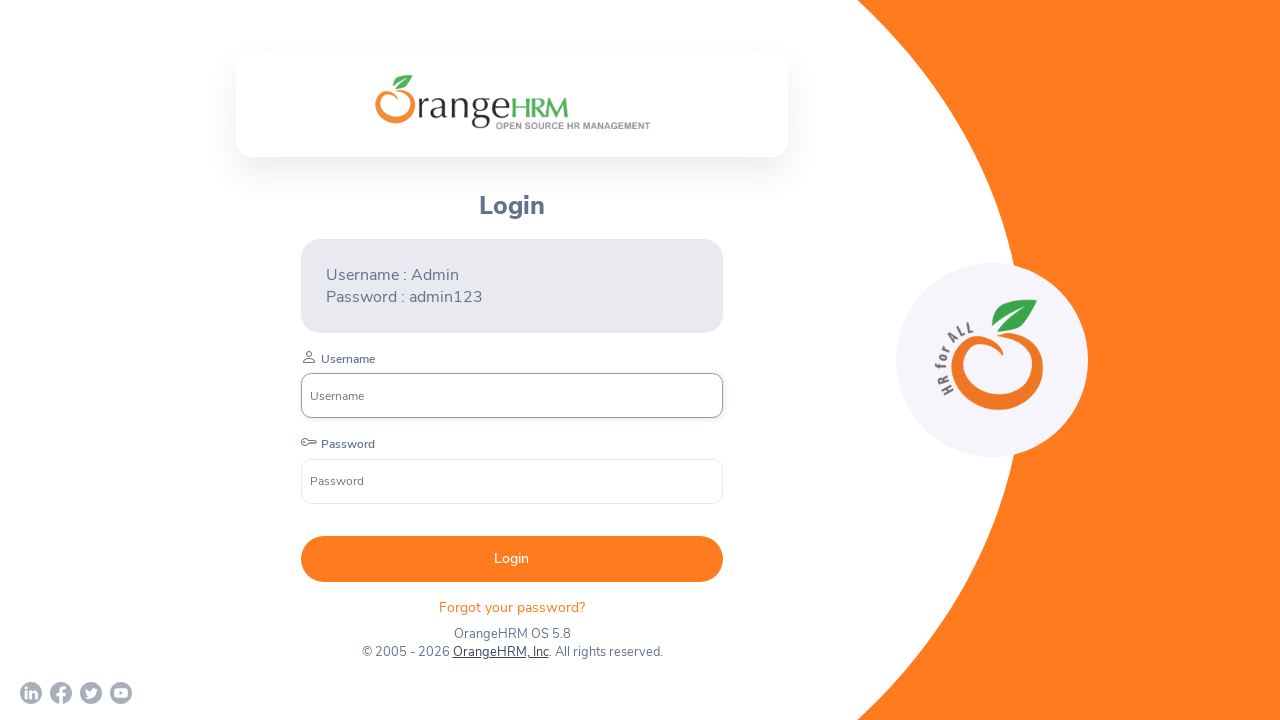

Clicked forgot password link to initiate password recovery
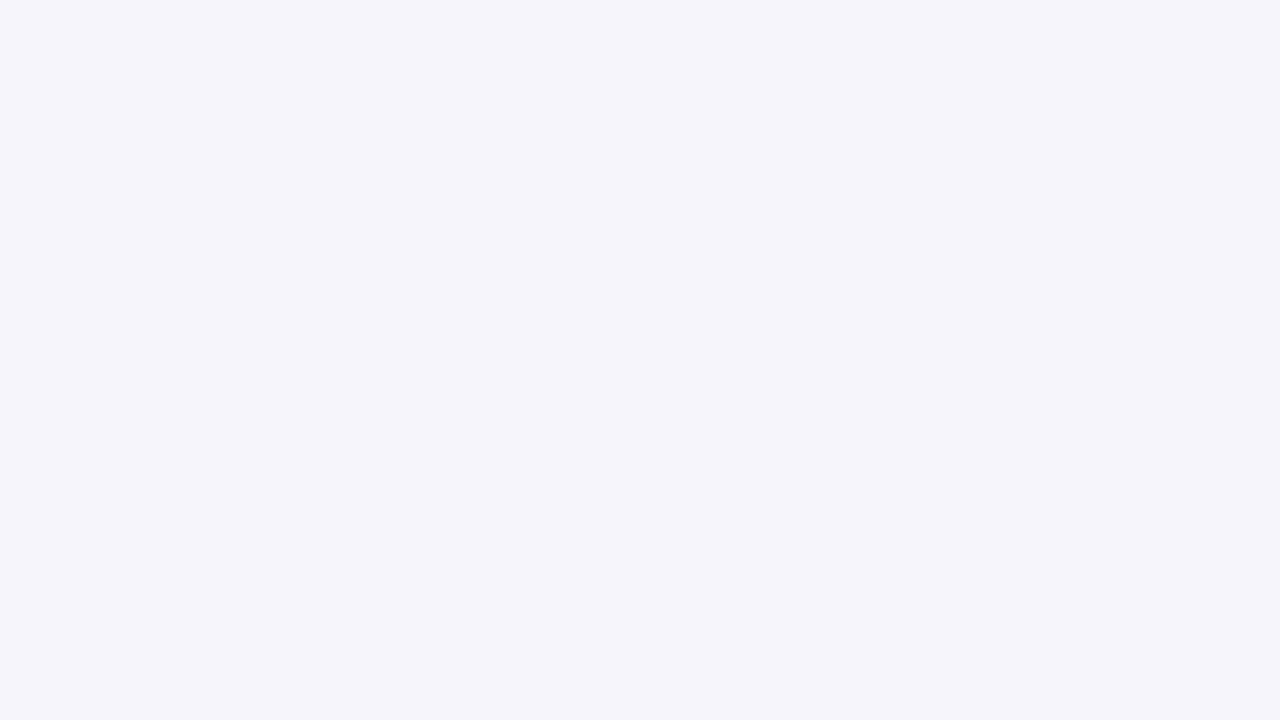

Located username field on forgot password page
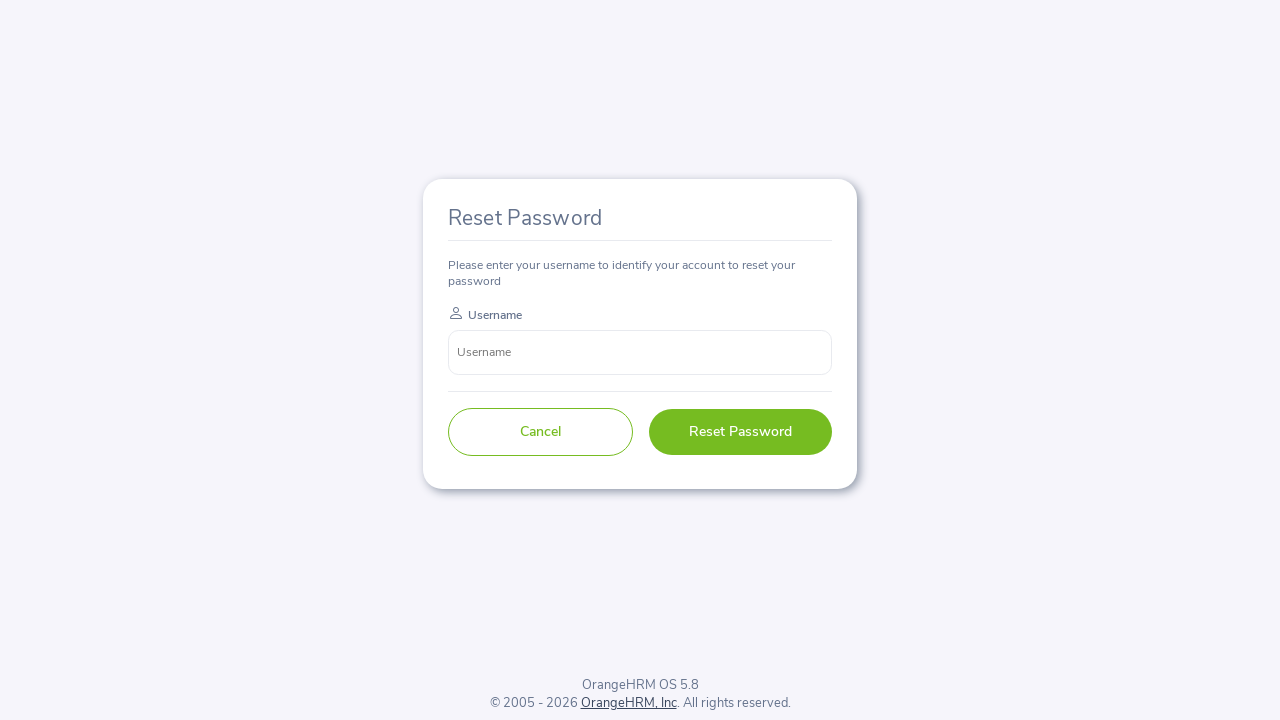

Entered 'admin' in username field
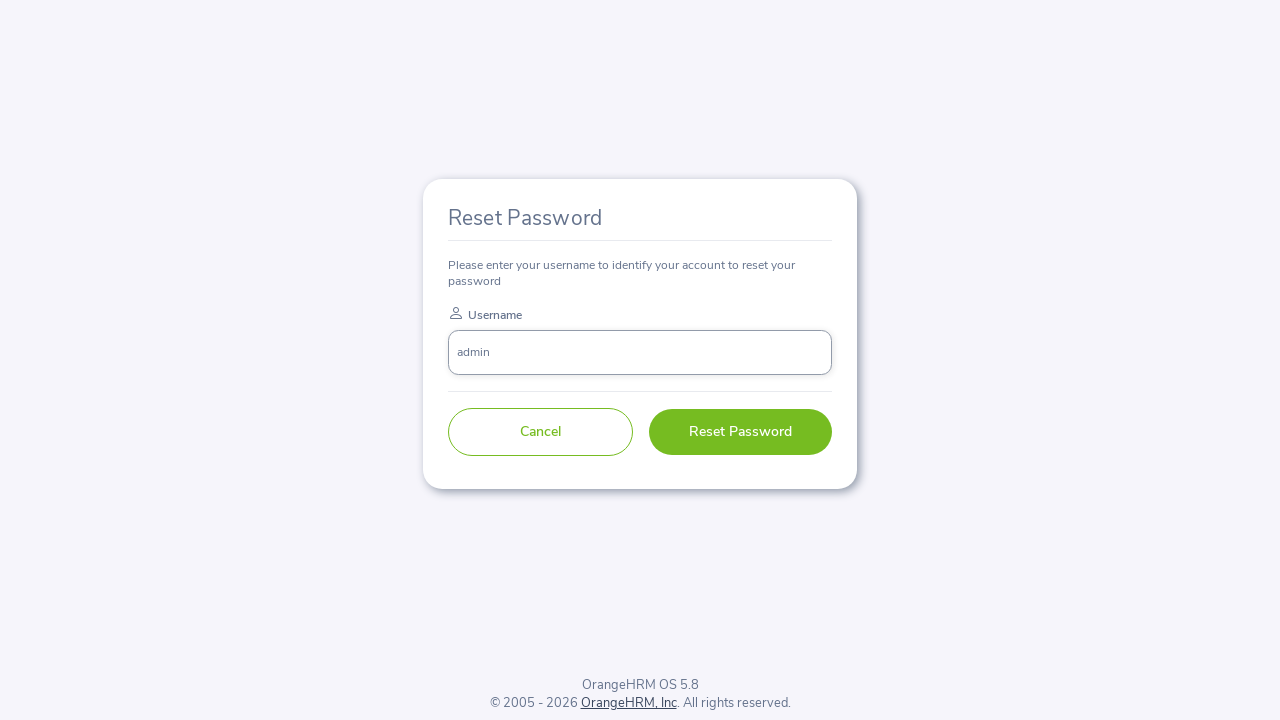

Waited for page to process password recovery request
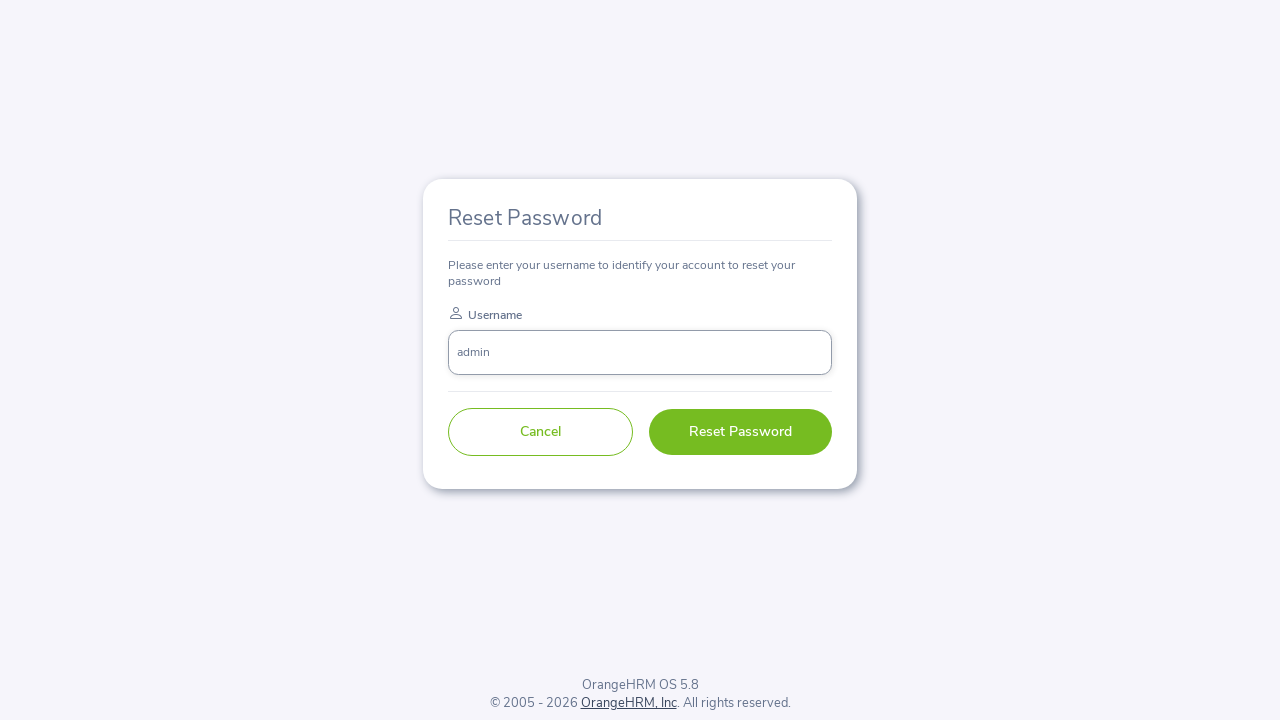

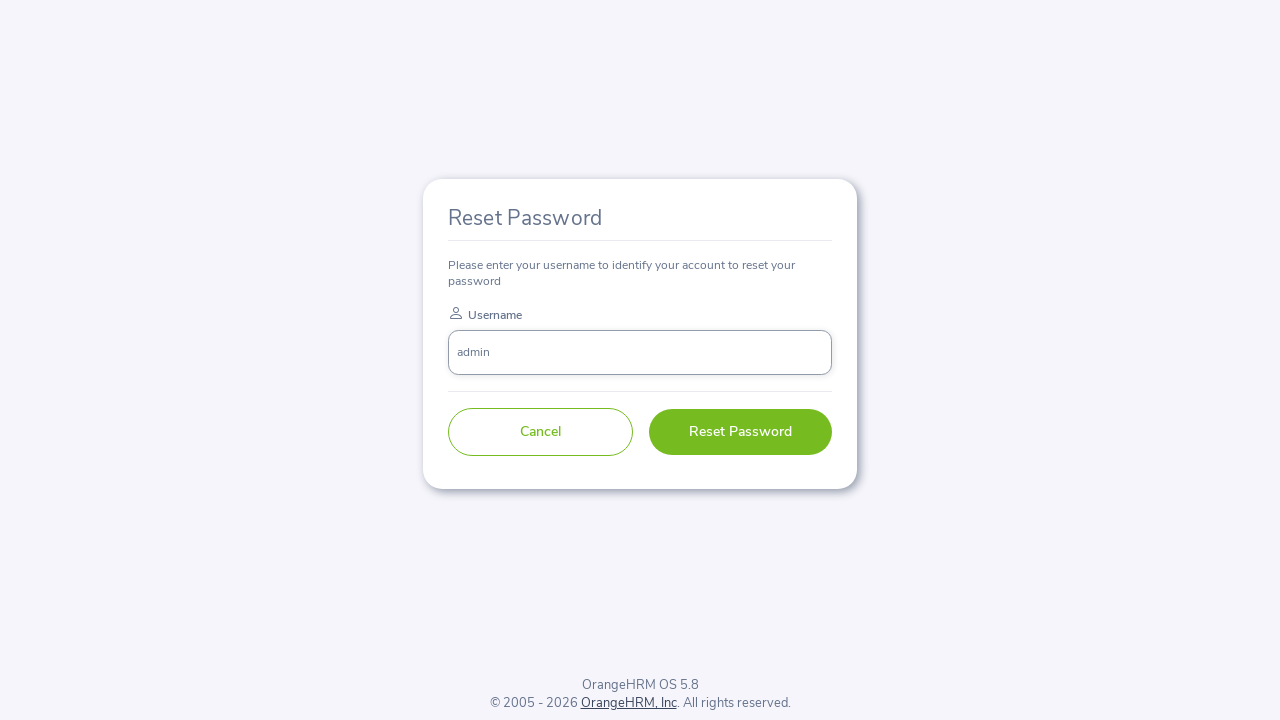